Opens the Shein UK website homepage

Starting URL: https://www.shein.co.uk/

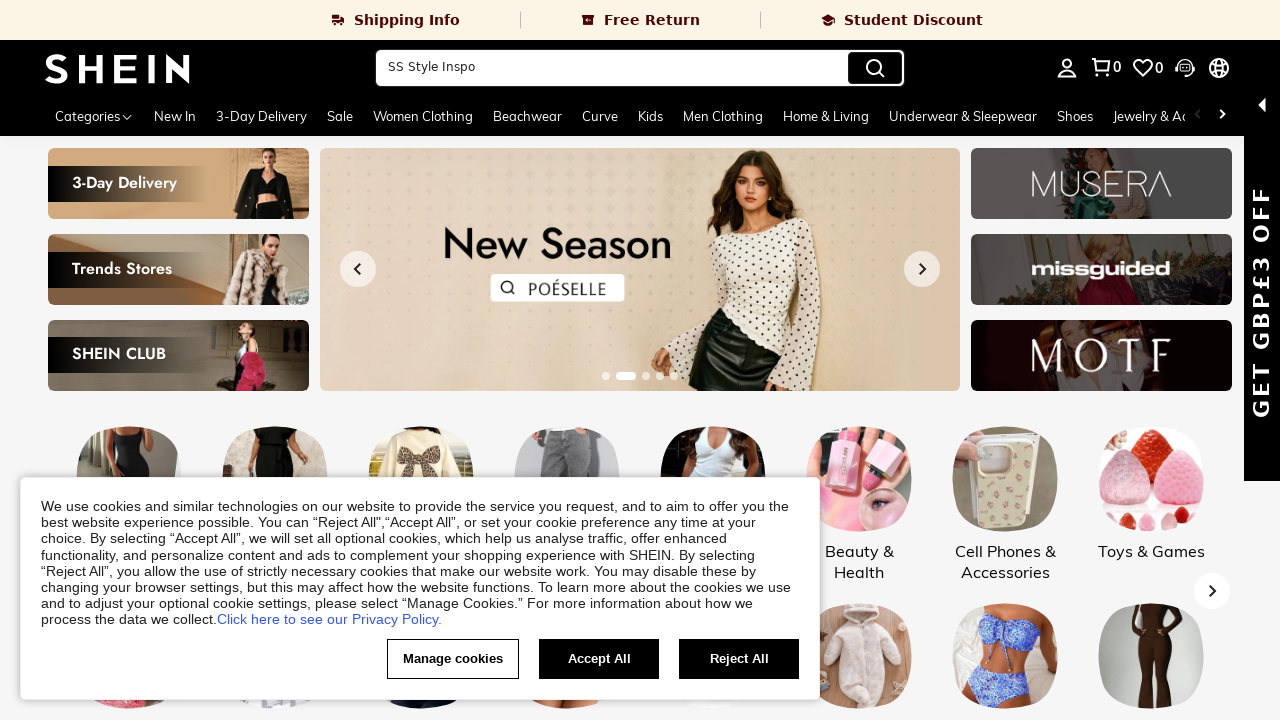

Navigated to Shein UK homepage
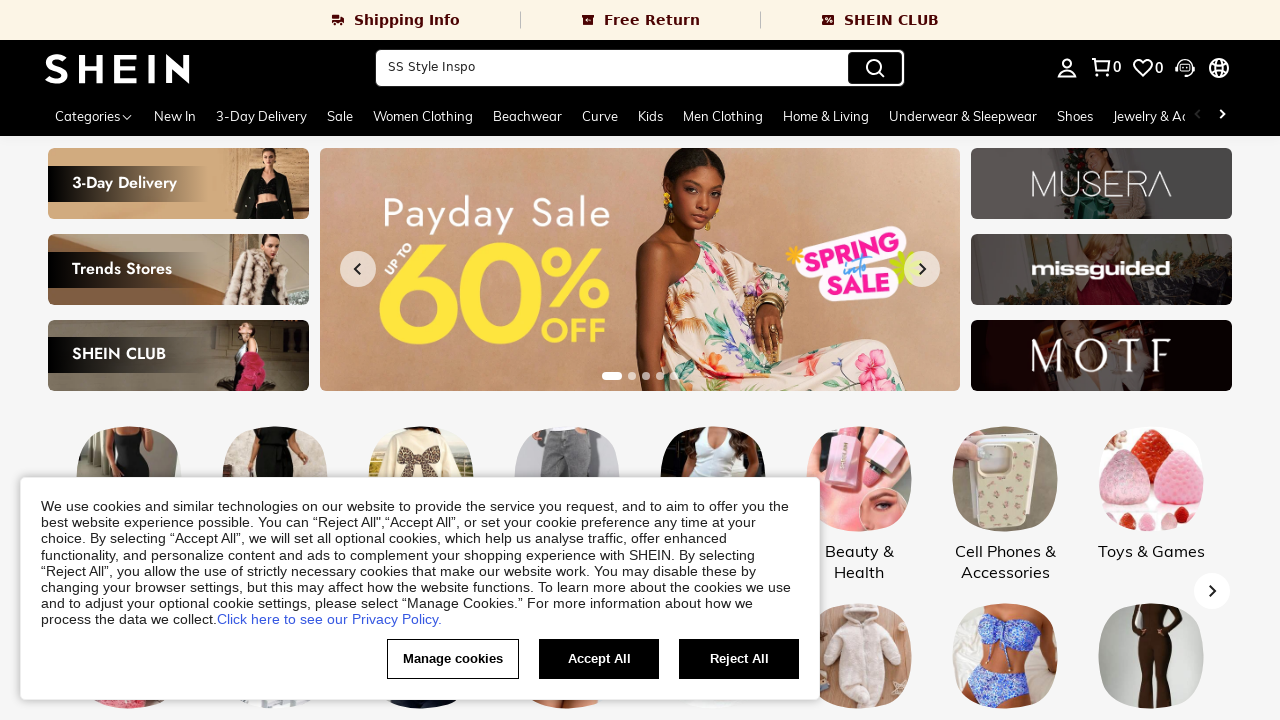

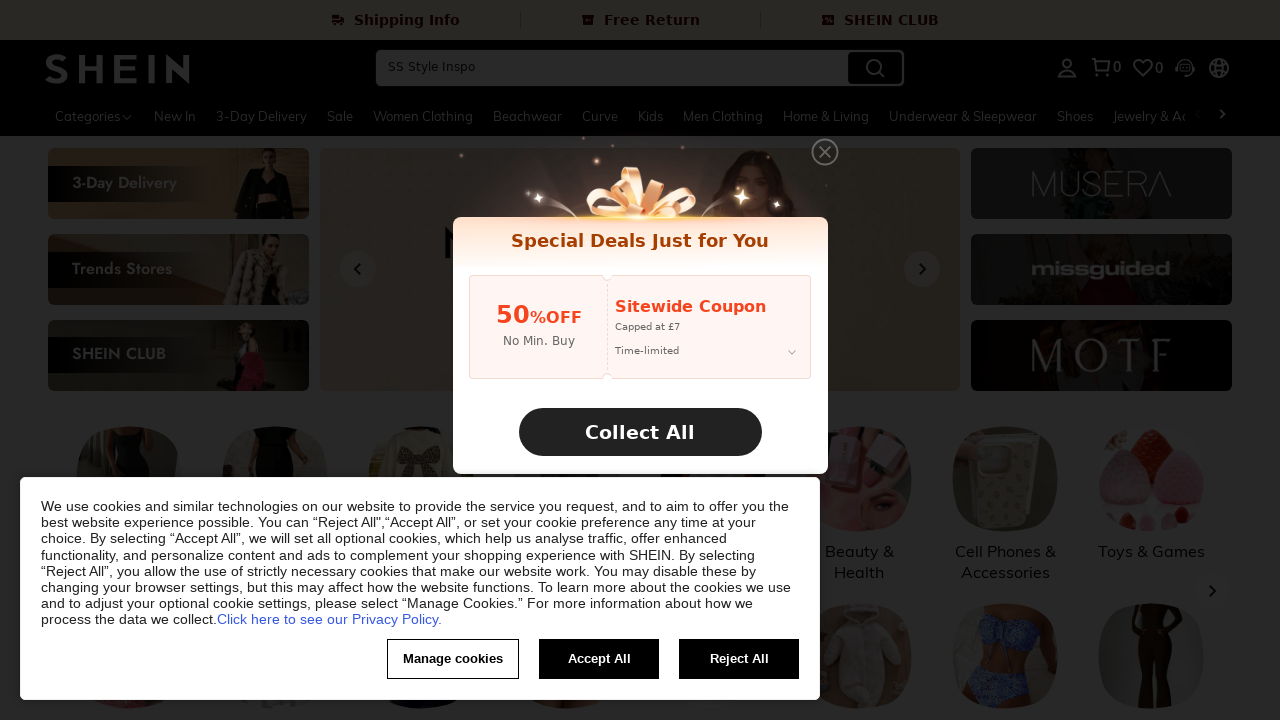